Tests a basic form by filling in an email field with text, clicking an age radio button, and filling in an education textarea field

Starting URL: https://automationfc.github.io/basic-form/index.html

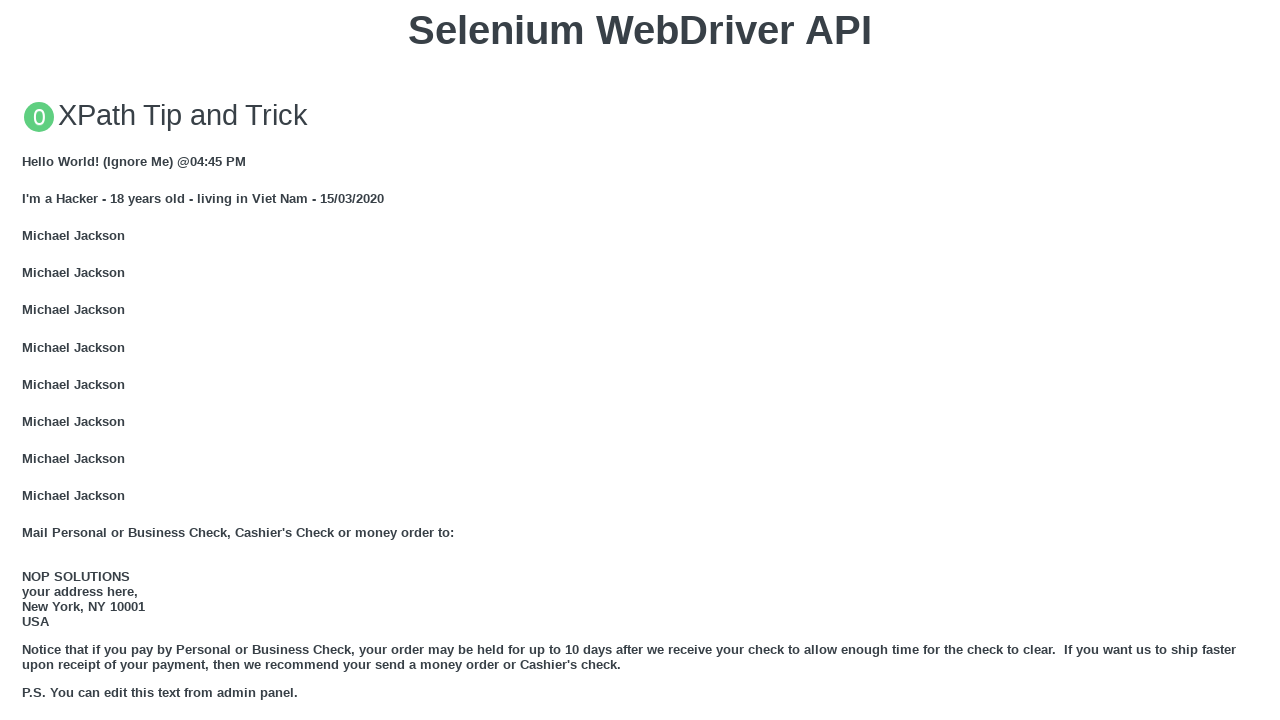

Email input field loaded and is displayed
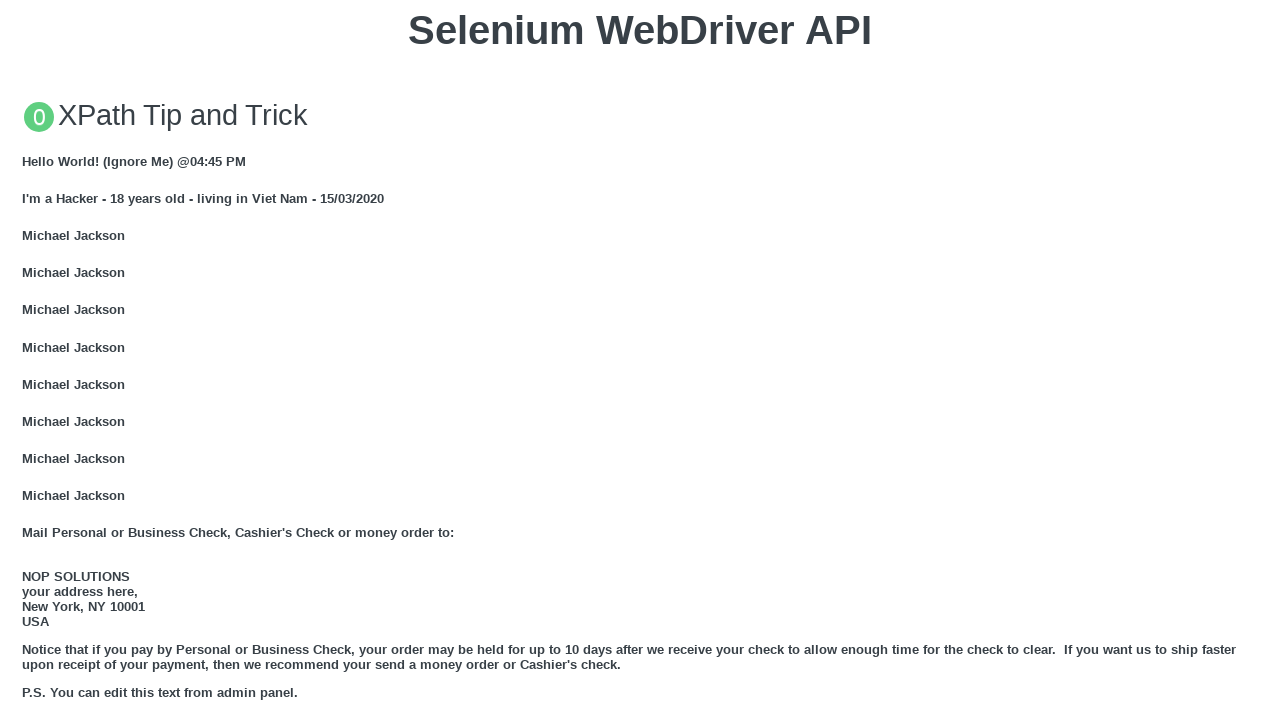

Filled email field with 'Automation Testing' on input#mail
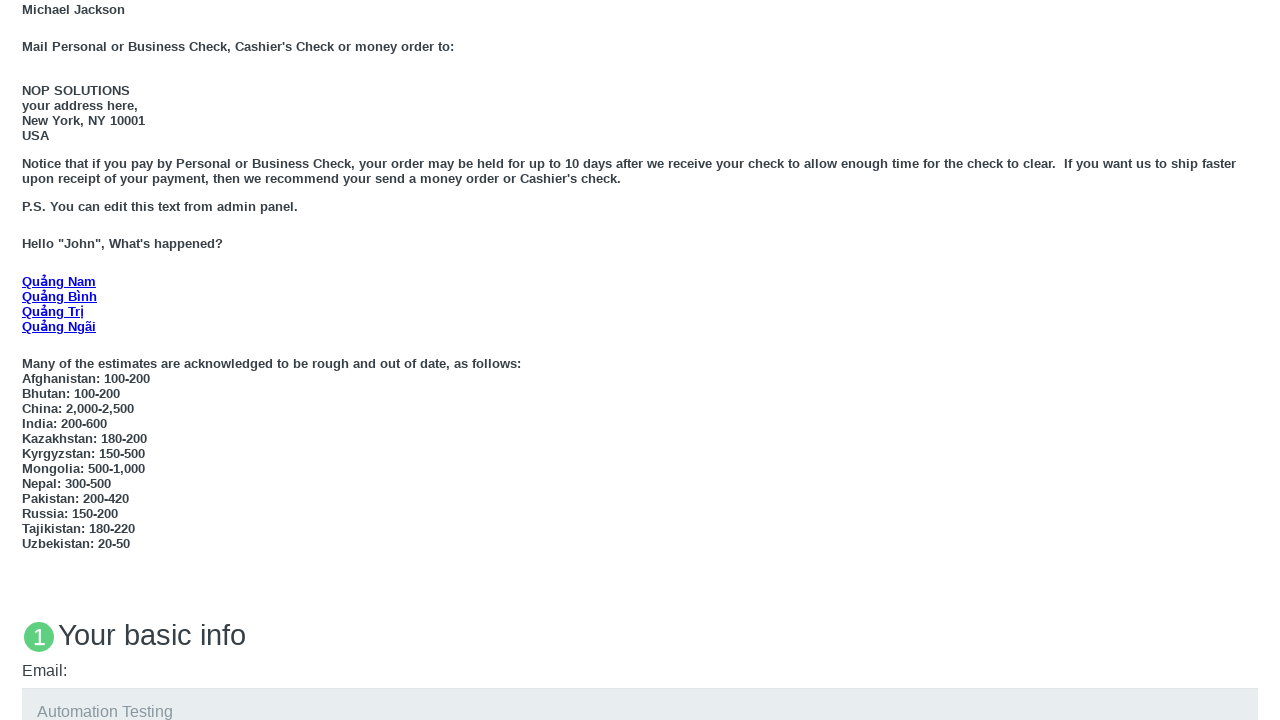

Clicked 'under 18' age radio button at (76, 360) on label[for='under_18']
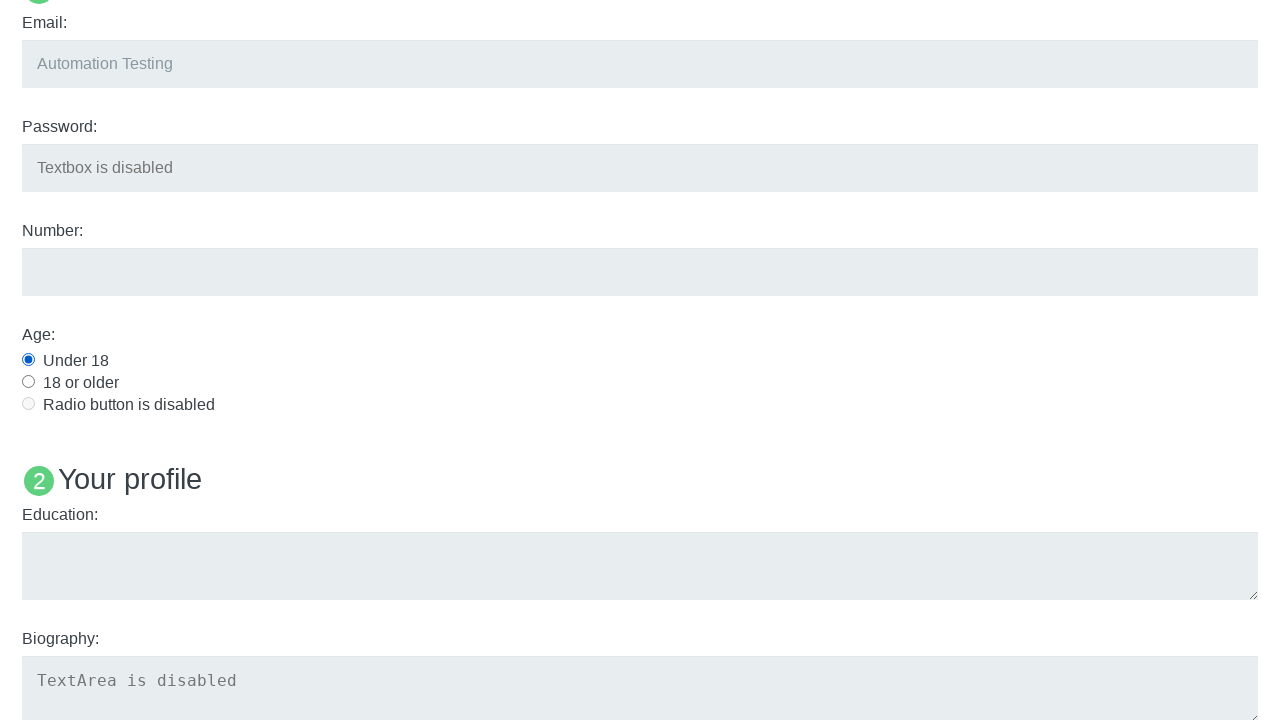

Filled education textarea with 'Automation Testing' on textarea#edu
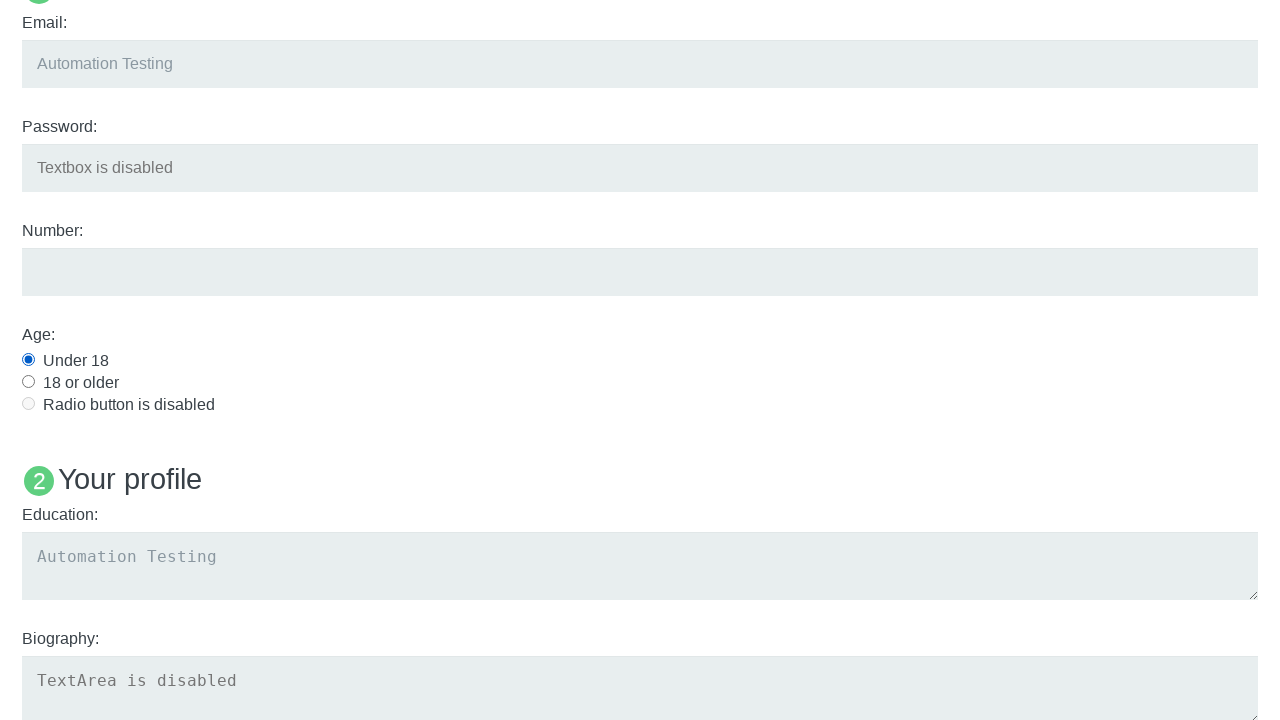

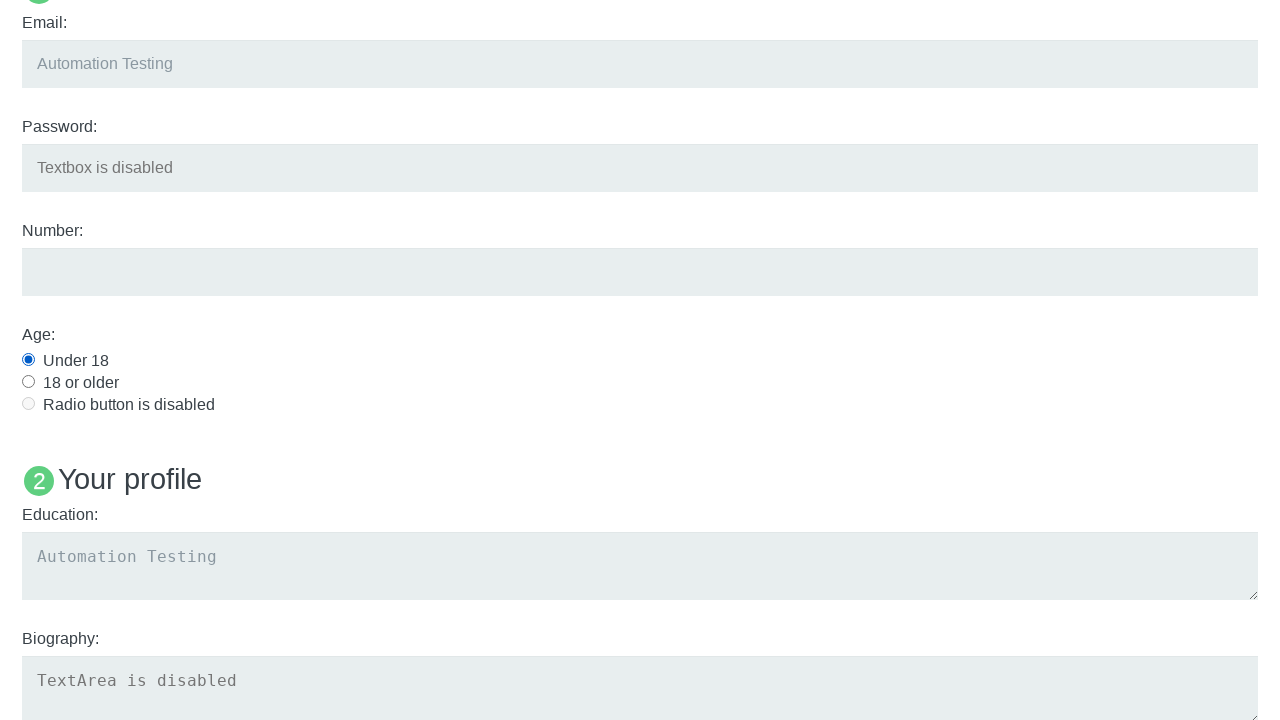